Tests radio button interaction on a practice website by selecting a radio button (Safari option) and verifying radio button selection states.

Starting URL: https://www.leafground.com/radio.xhtml

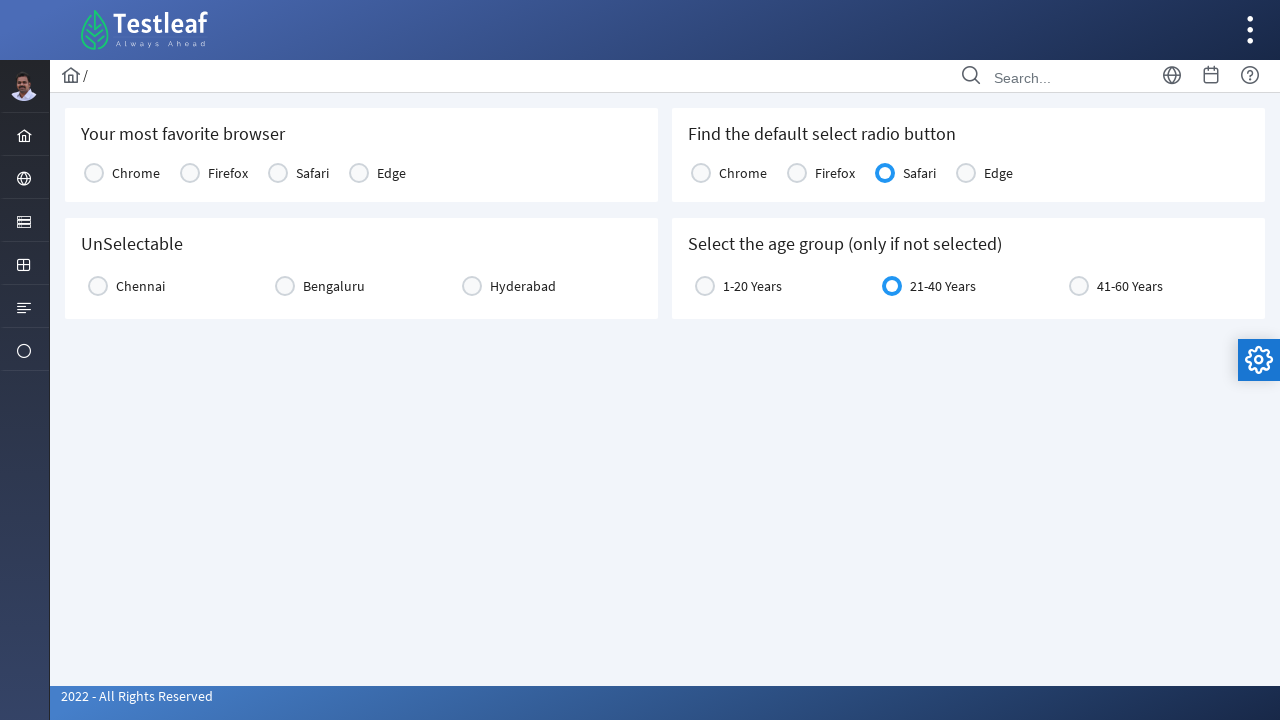

Navigated to radio button practice page
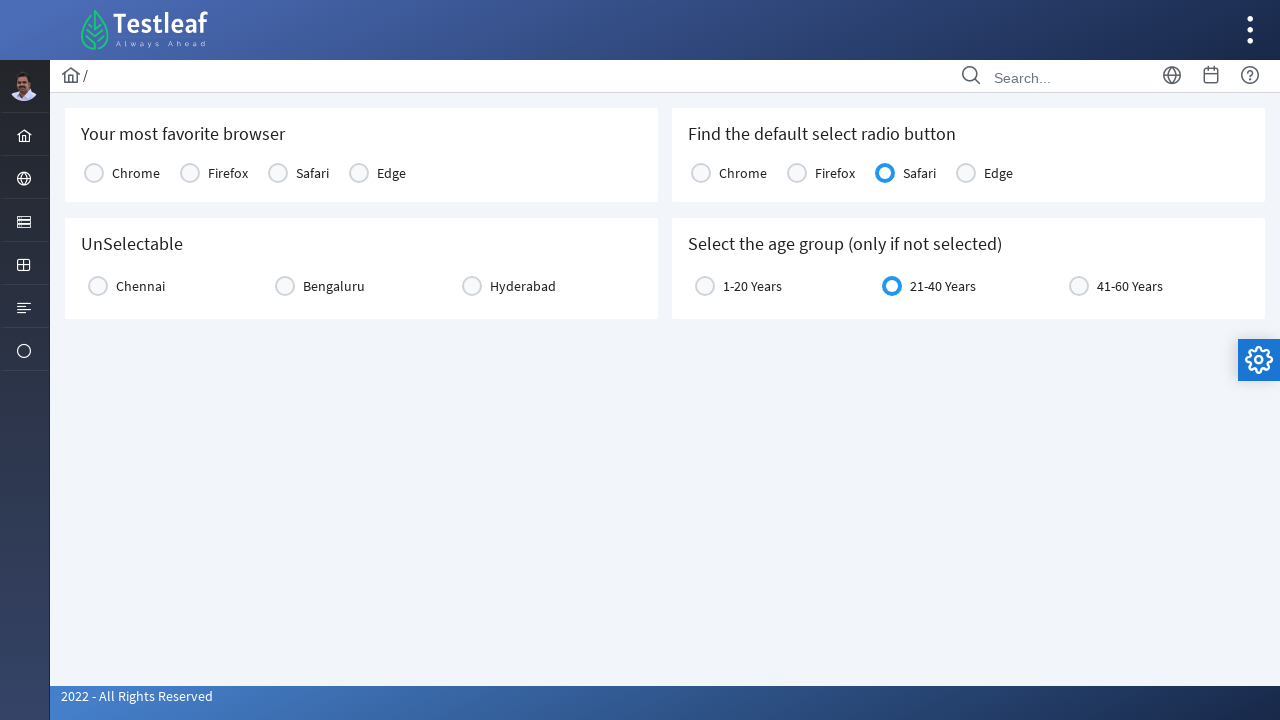

Clicked on Safari radio button at (278, 173) on xpath=//*[@id='j_idt87:console1']/tbody/tr/td[3]/div/div[2]/span
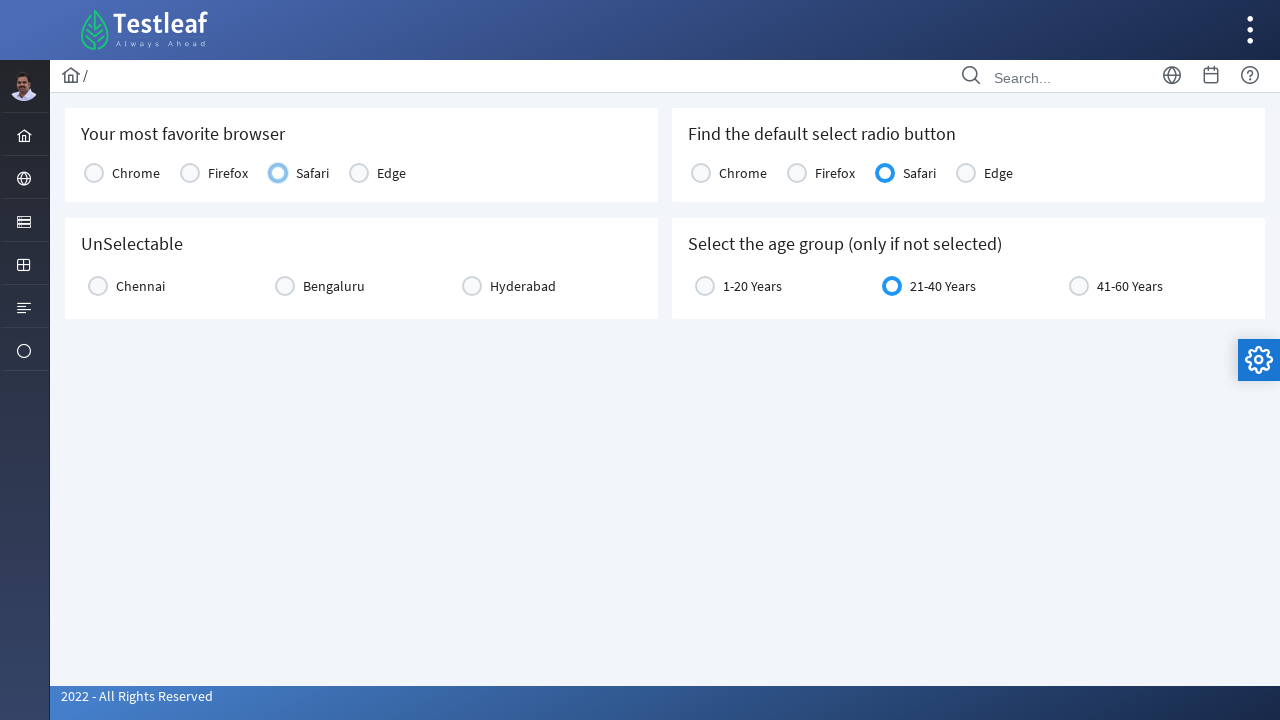

Waited 500ms for radio button selection to complete
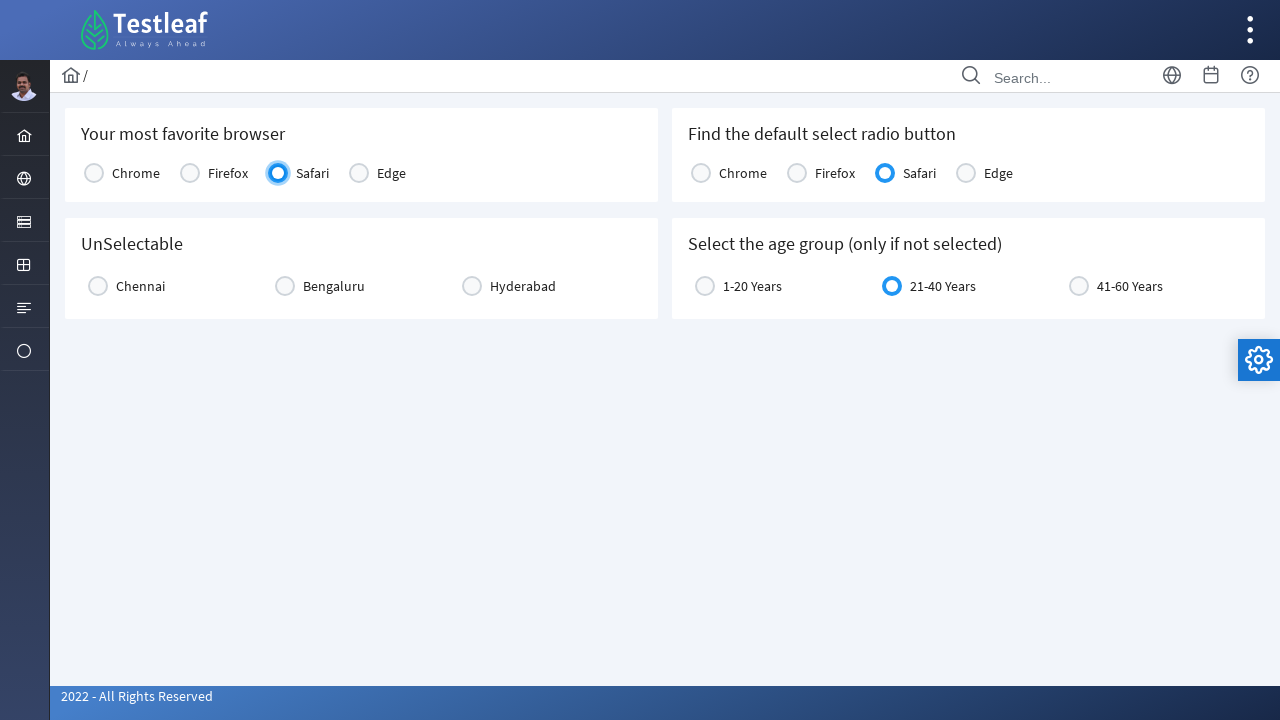

Verified first radio button (Safari) is visible
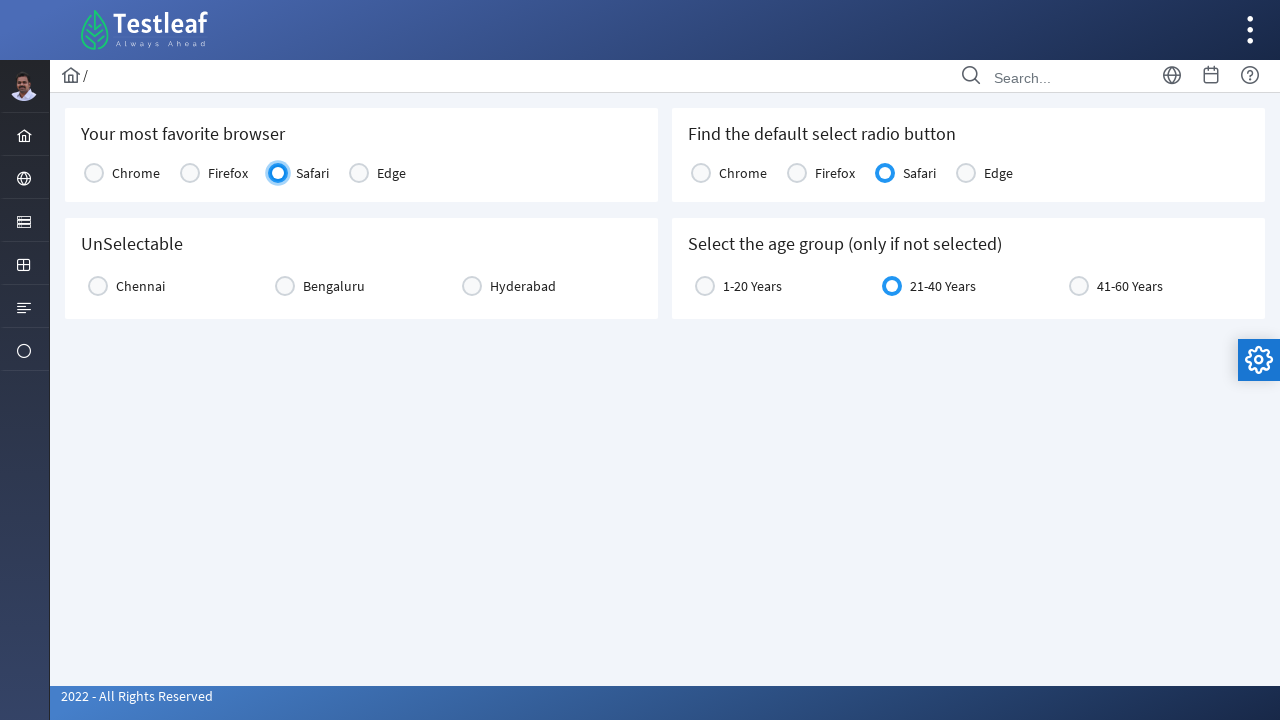

Verified third radio button is visible
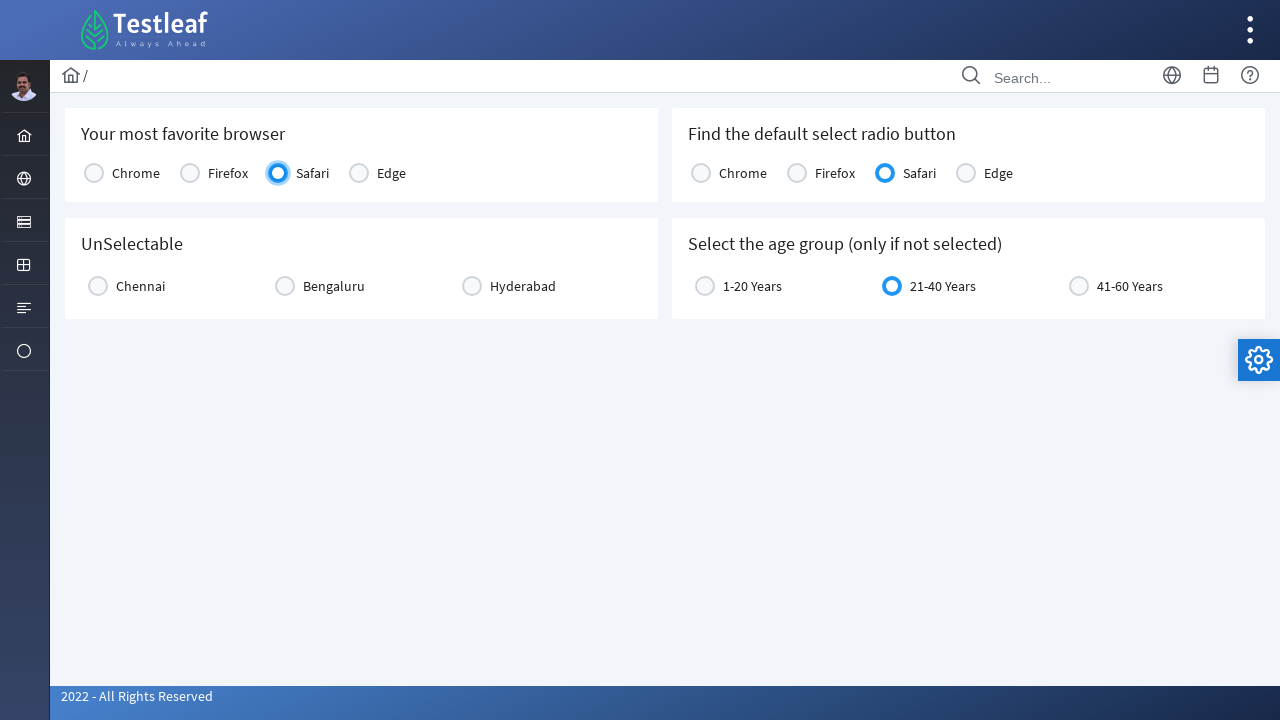

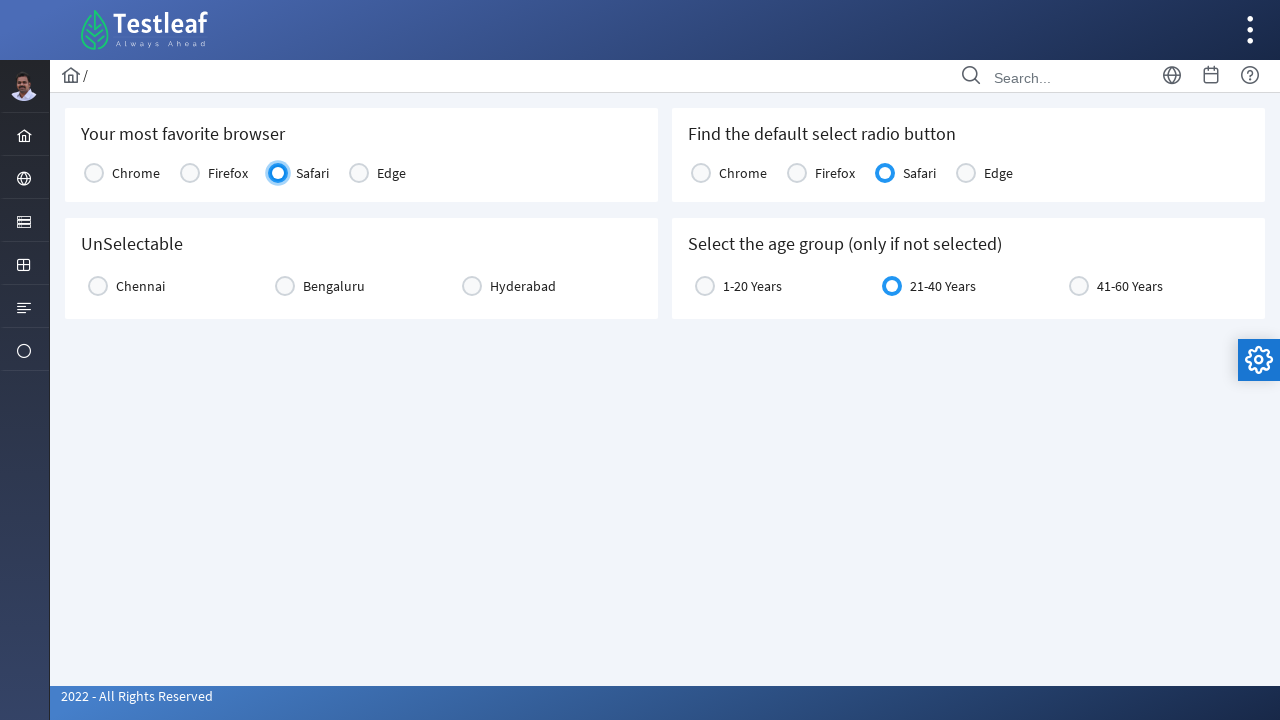